Tests JavaScript alert acceptance by clicking the first button and accepting the alert, then verifying the success message

Starting URL: https://testcenter.techproeducation.com/index.php?page=javascript-alerts

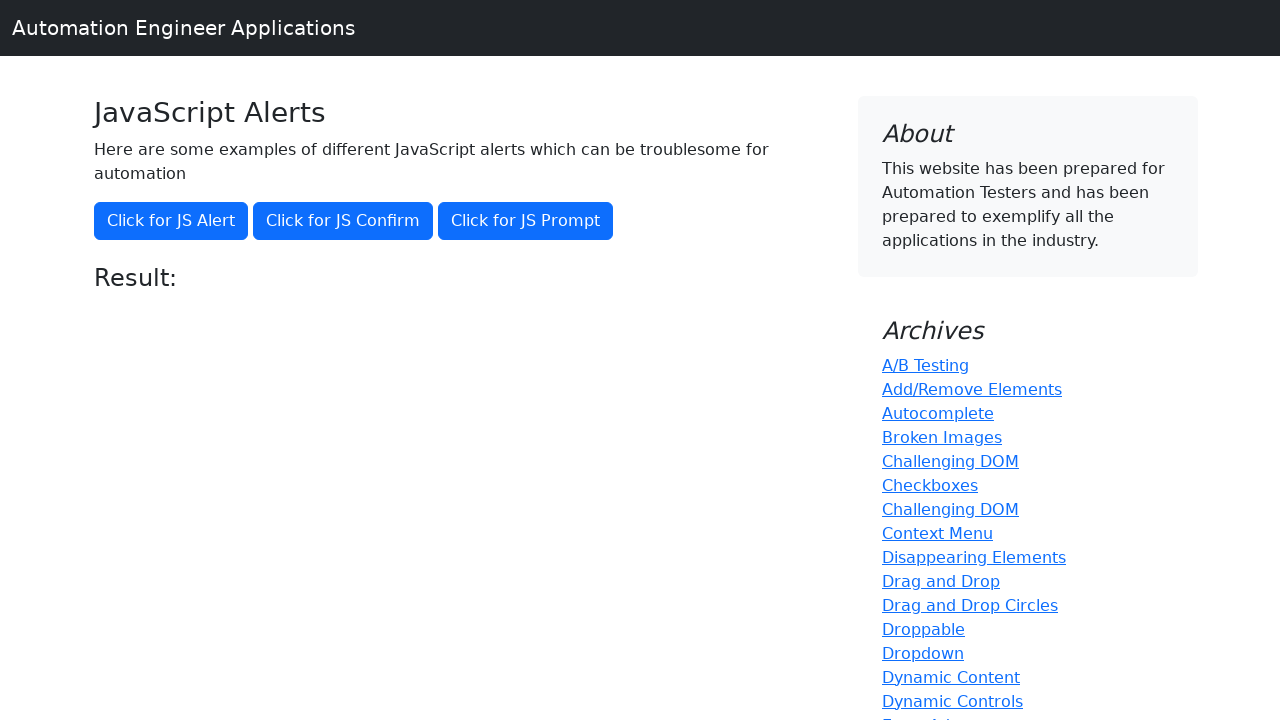

Clicked the first button to trigger JavaScript alert at (171, 221) on xpath=//button[1]
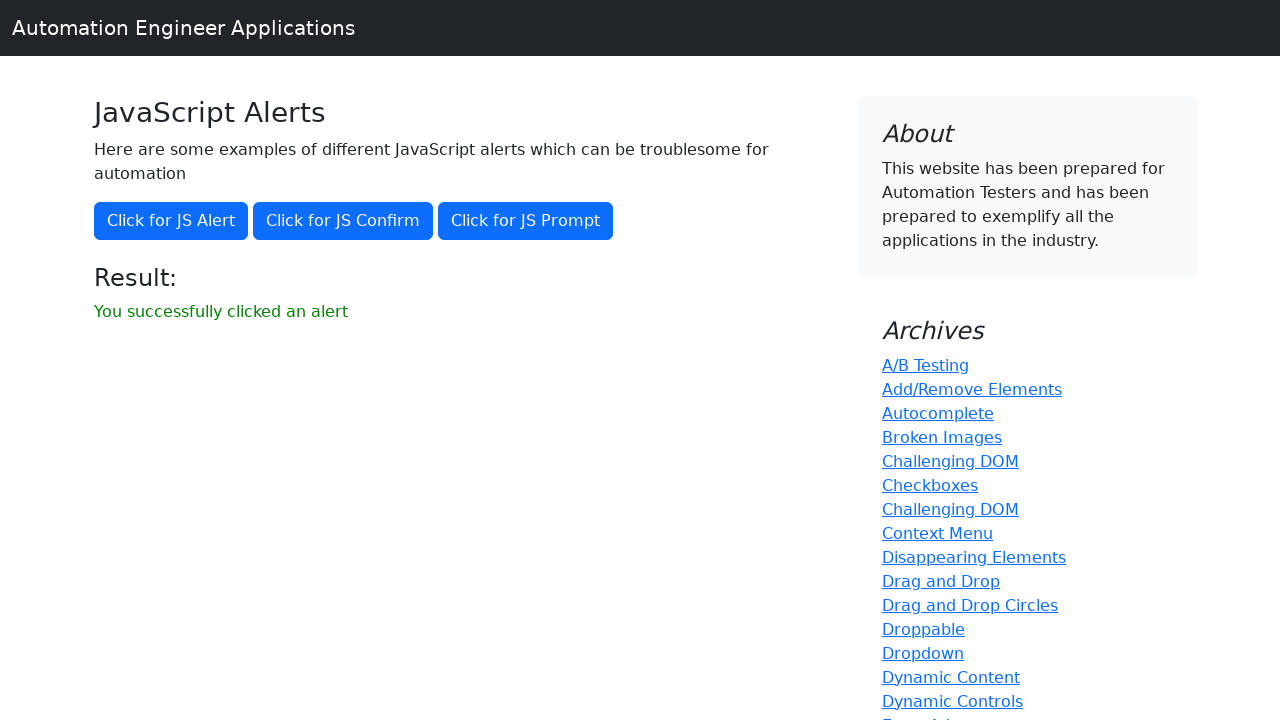

Set up dialog handler to accept the alert
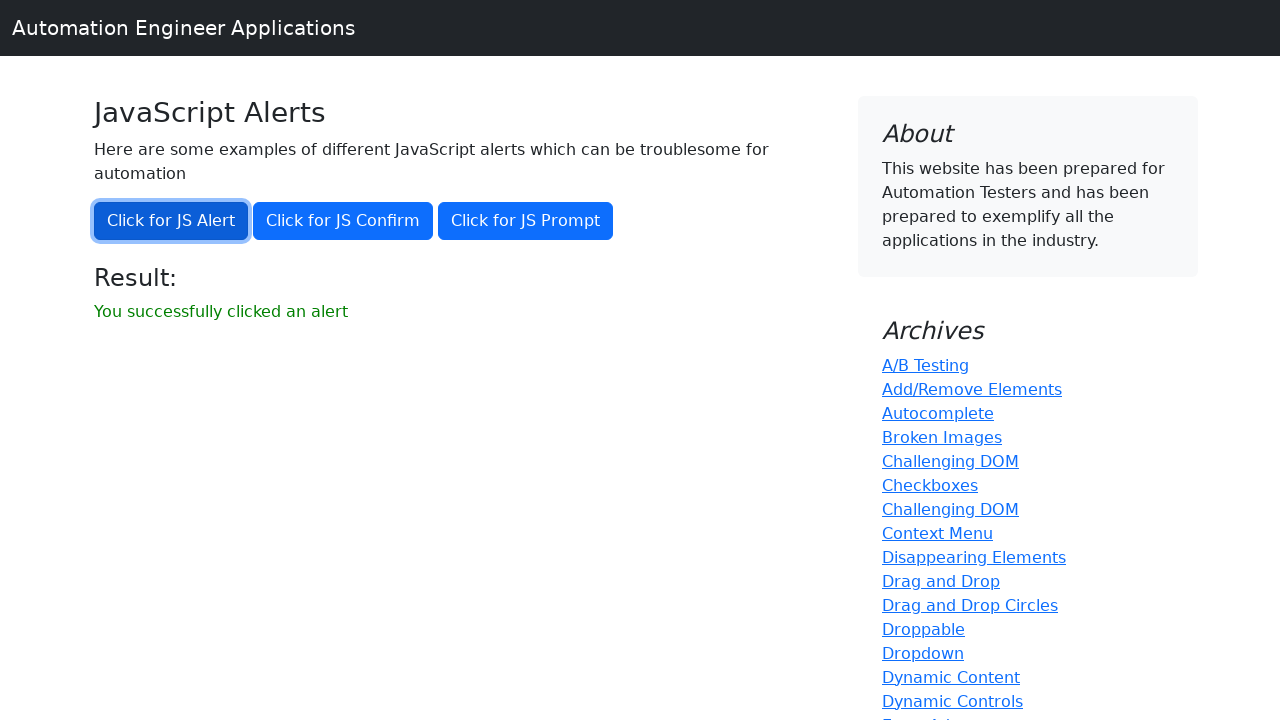

Retrieved result message text from the page
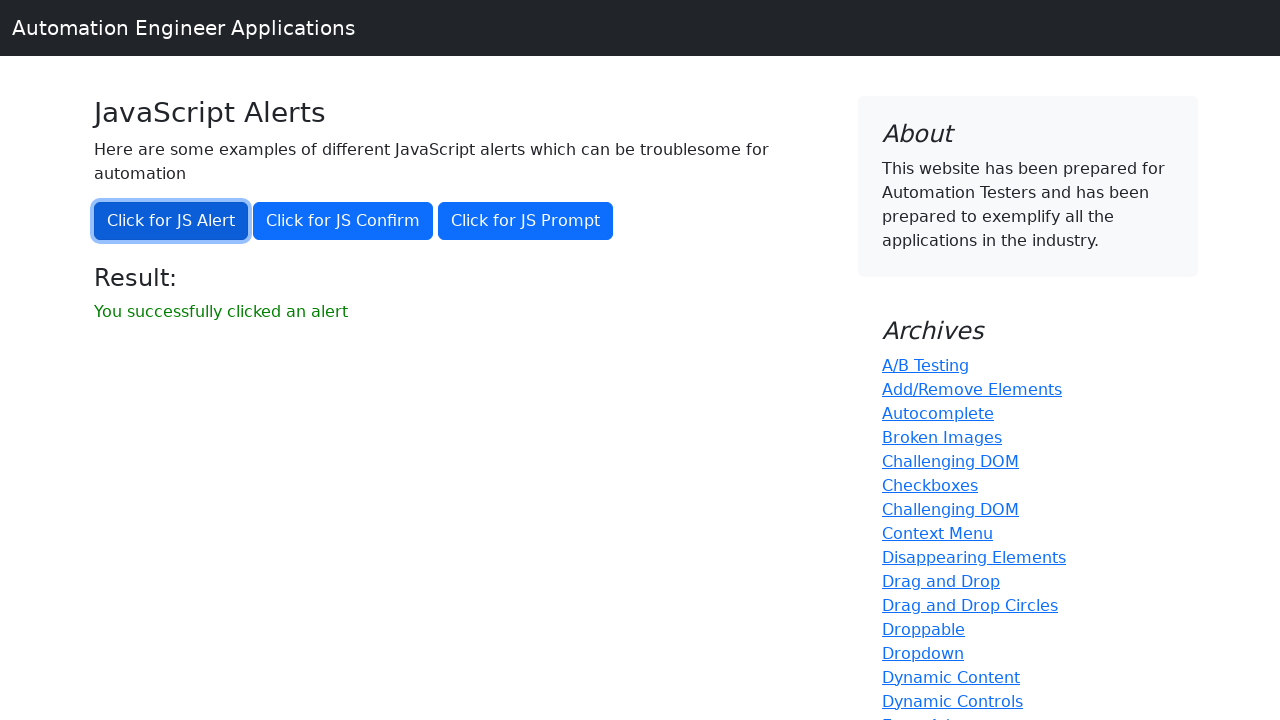

Verified success message matches expected text: 'You successfully clicked an alert'
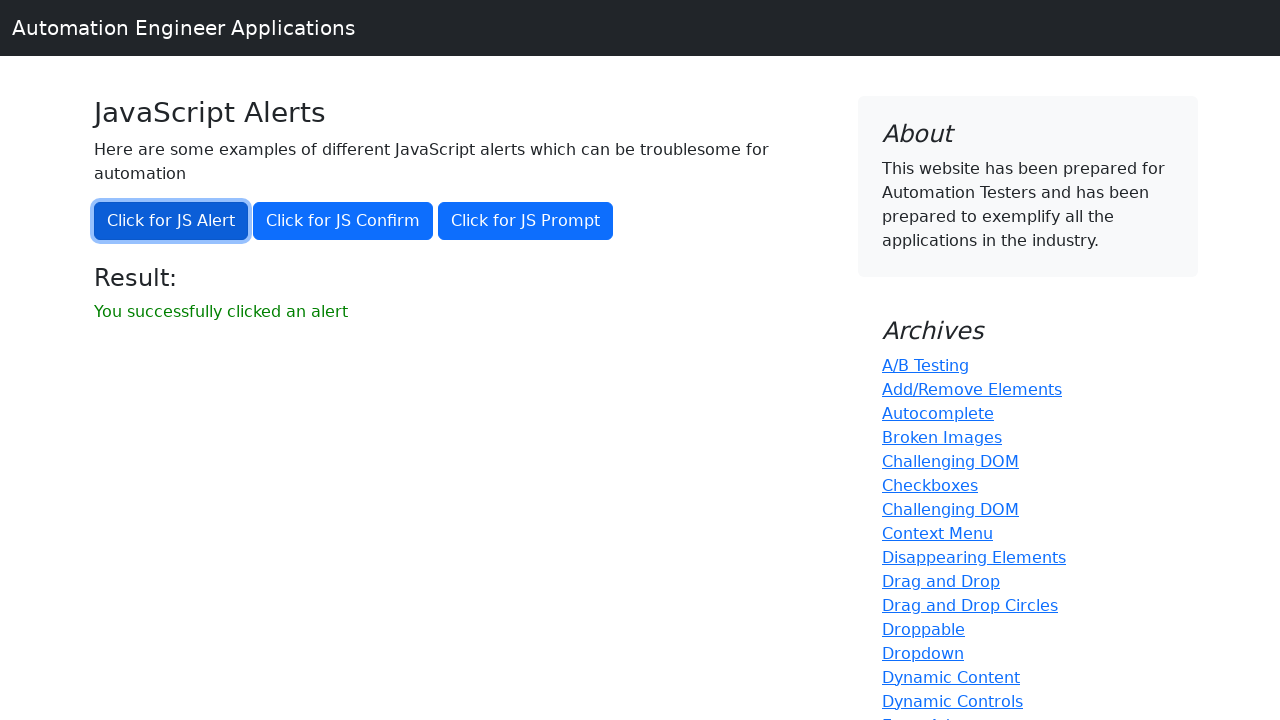

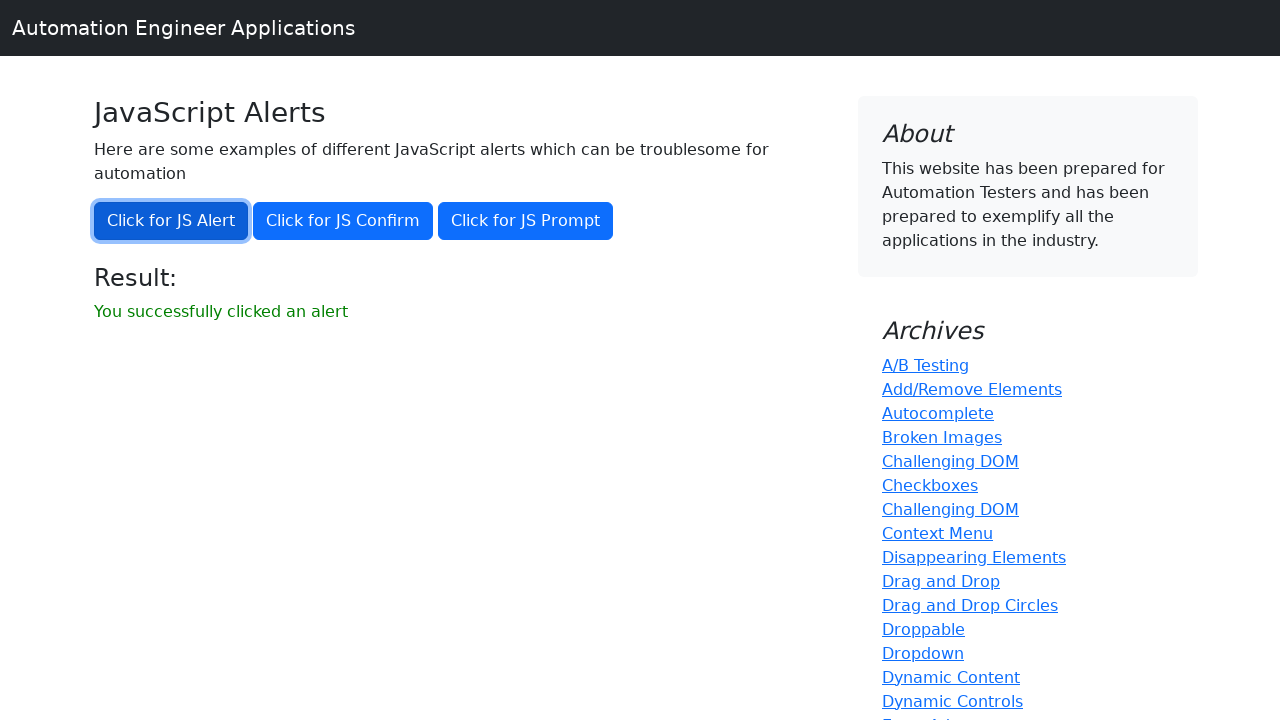